Tests adding 10 elements and then deleting 3 random elements, verifying 7 remain

Starting URL: https://the-internet.herokuapp.com/add_remove_elements/

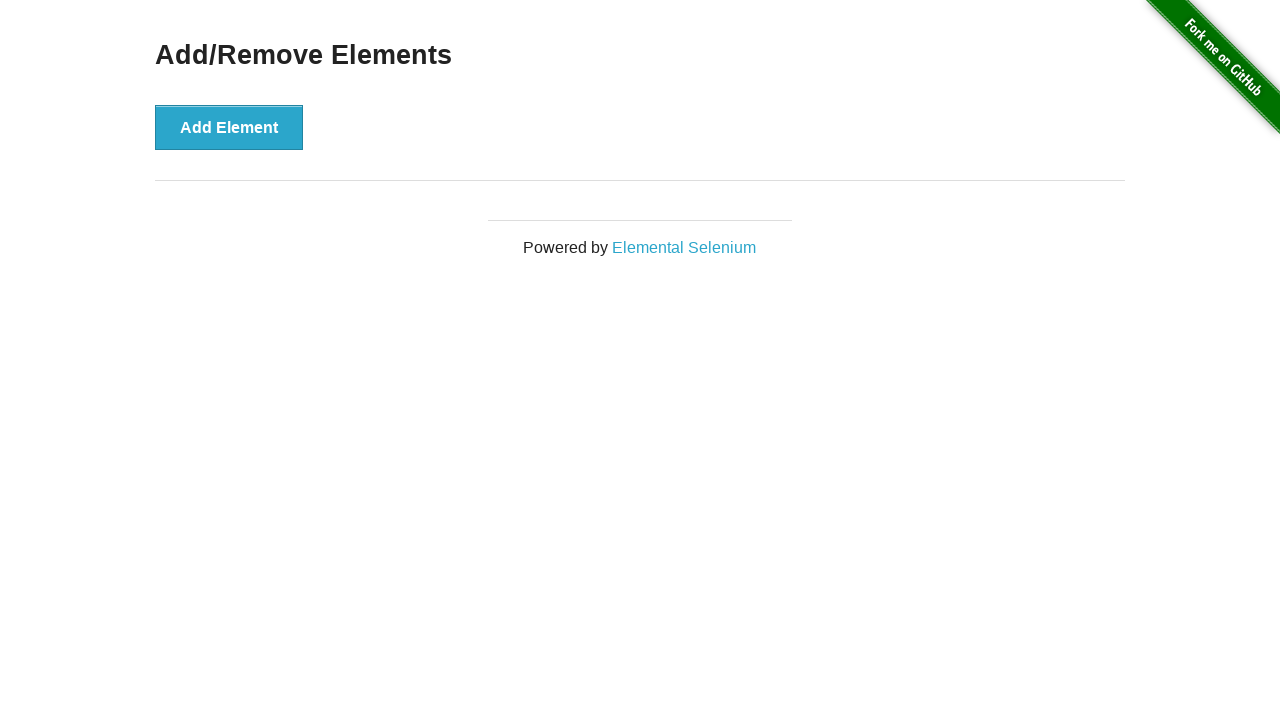

Clicked Add Element button (iteration 1/10) at (229, 127) on button:has-text('Add Element')
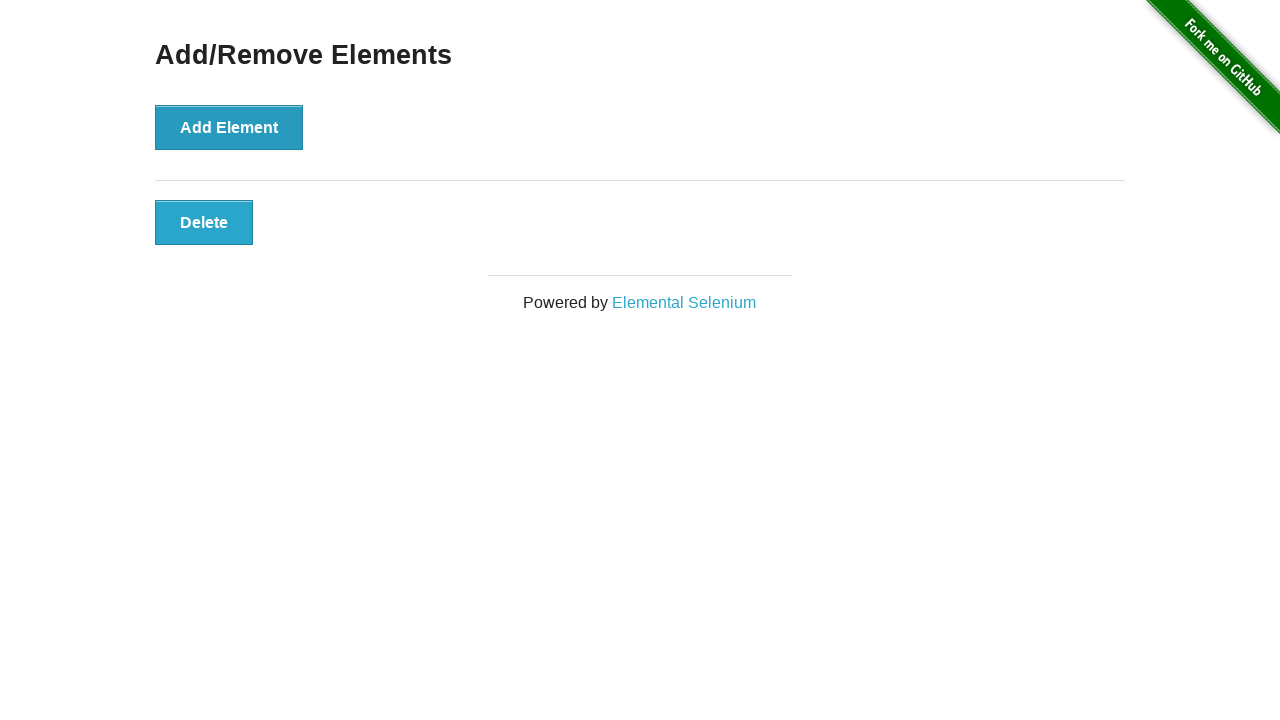

Clicked Add Element button (iteration 2/10) at (229, 127) on button:has-text('Add Element')
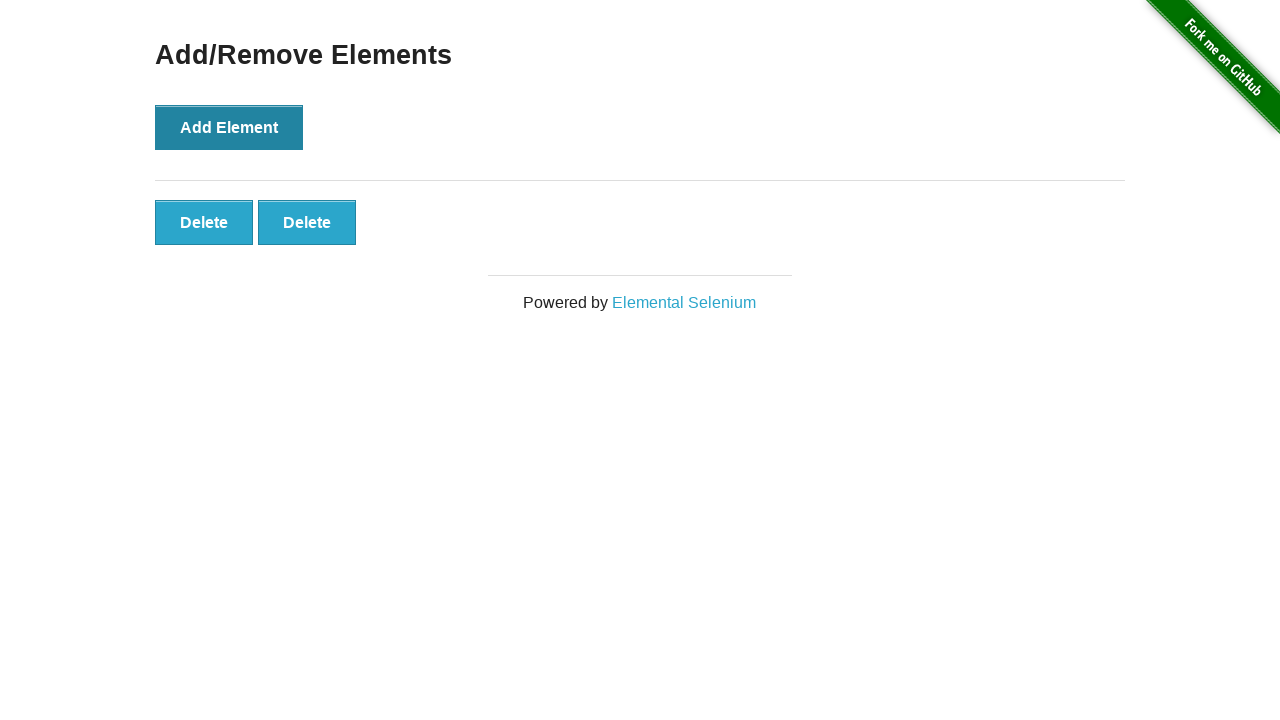

Clicked Add Element button (iteration 3/10) at (229, 127) on button:has-text('Add Element')
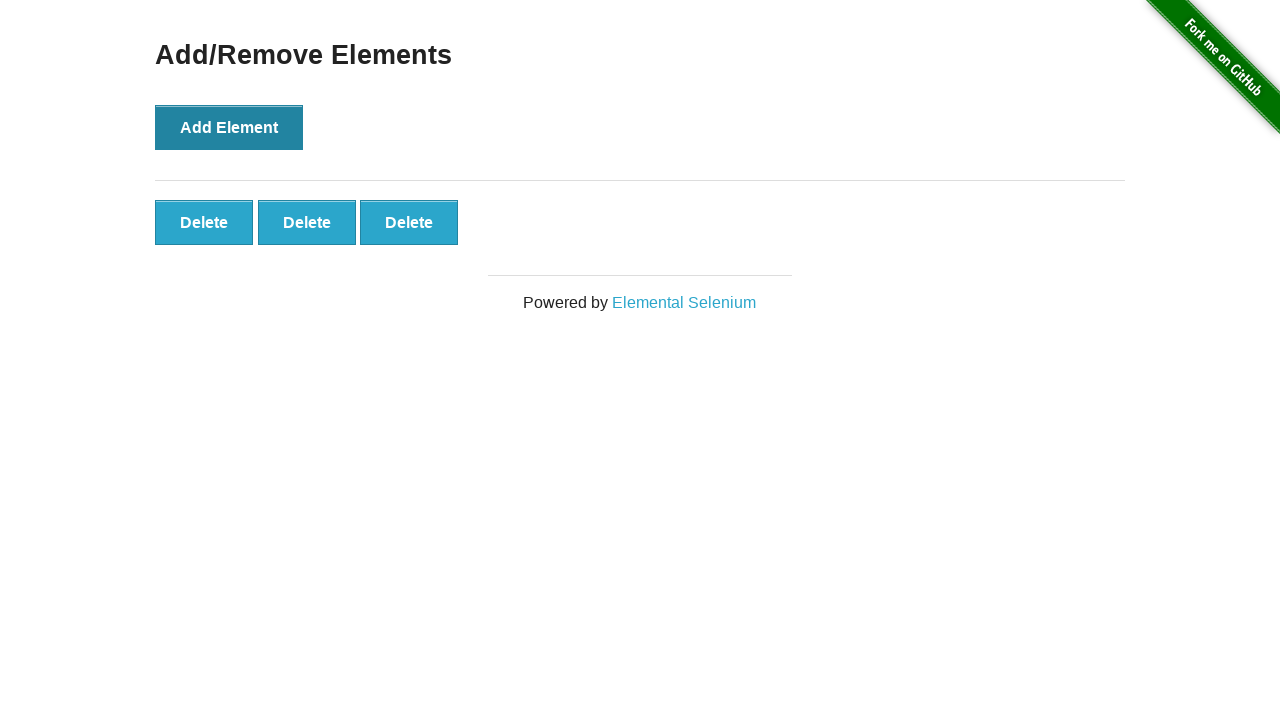

Clicked Add Element button (iteration 4/10) at (229, 127) on button:has-text('Add Element')
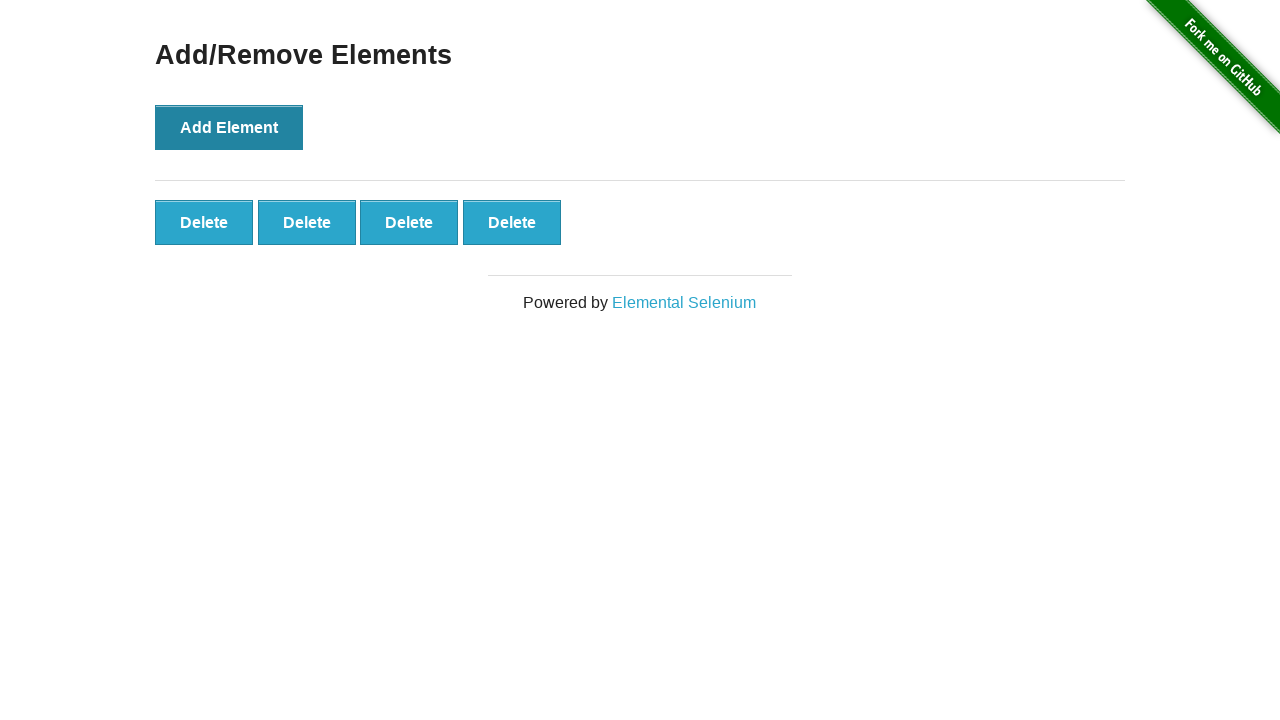

Clicked Add Element button (iteration 5/10) at (229, 127) on button:has-text('Add Element')
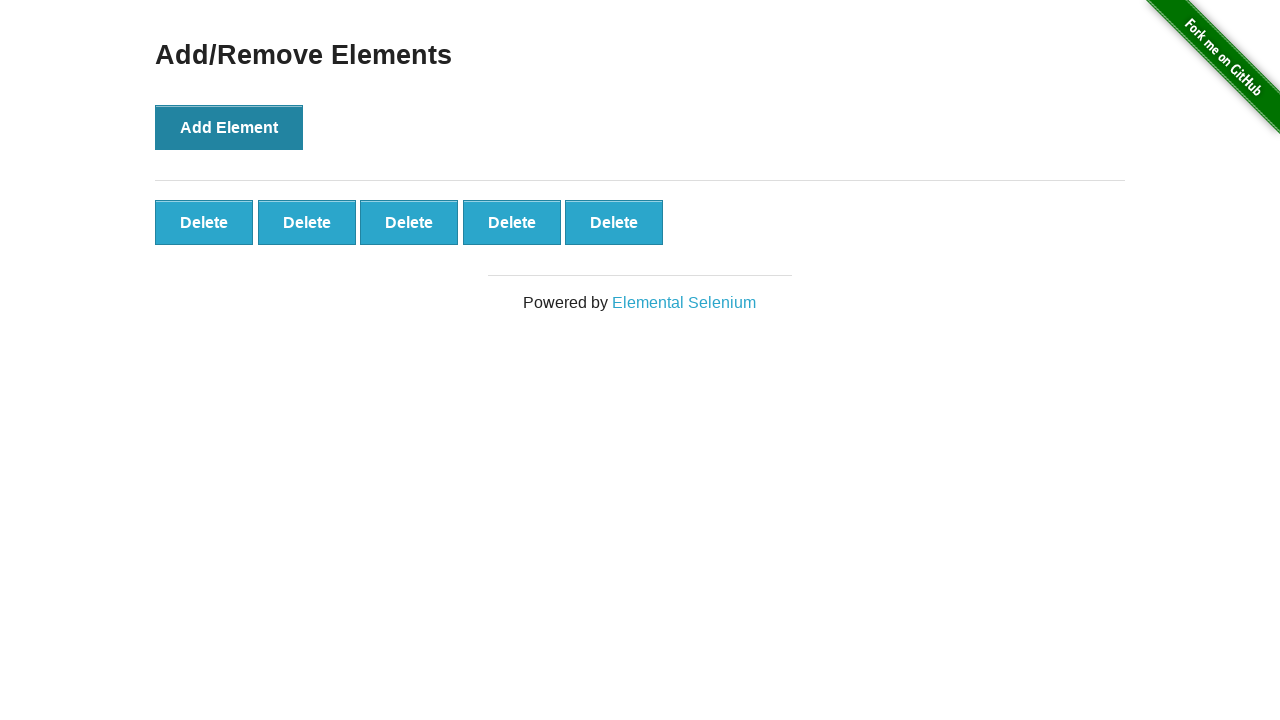

Clicked Add Element button (iteration 6/10) at (229, 127) on button:has-text('Add Element')
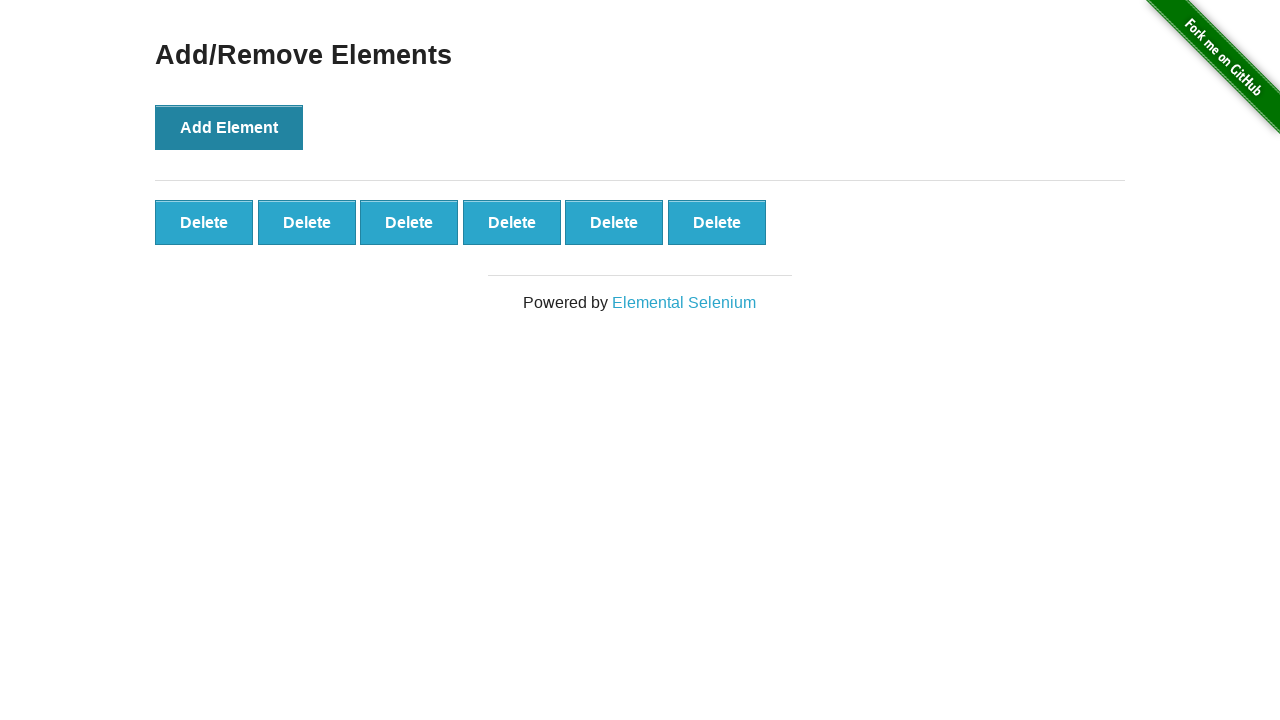

Clicked Add Element button (iteration 7/10) at (229, 127) on button:has-text('Add Element')
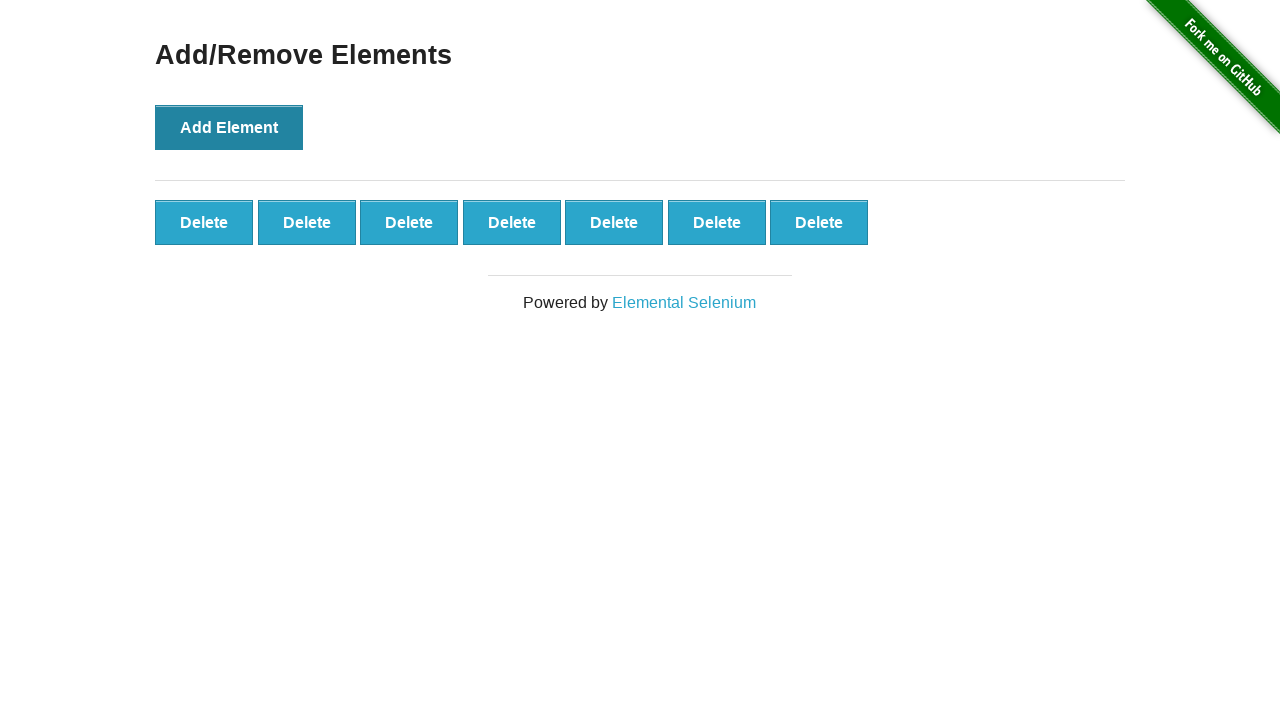

Clicked Add Element button (iteration 8/10) at (229, 127) on button:has-text('Add Element')
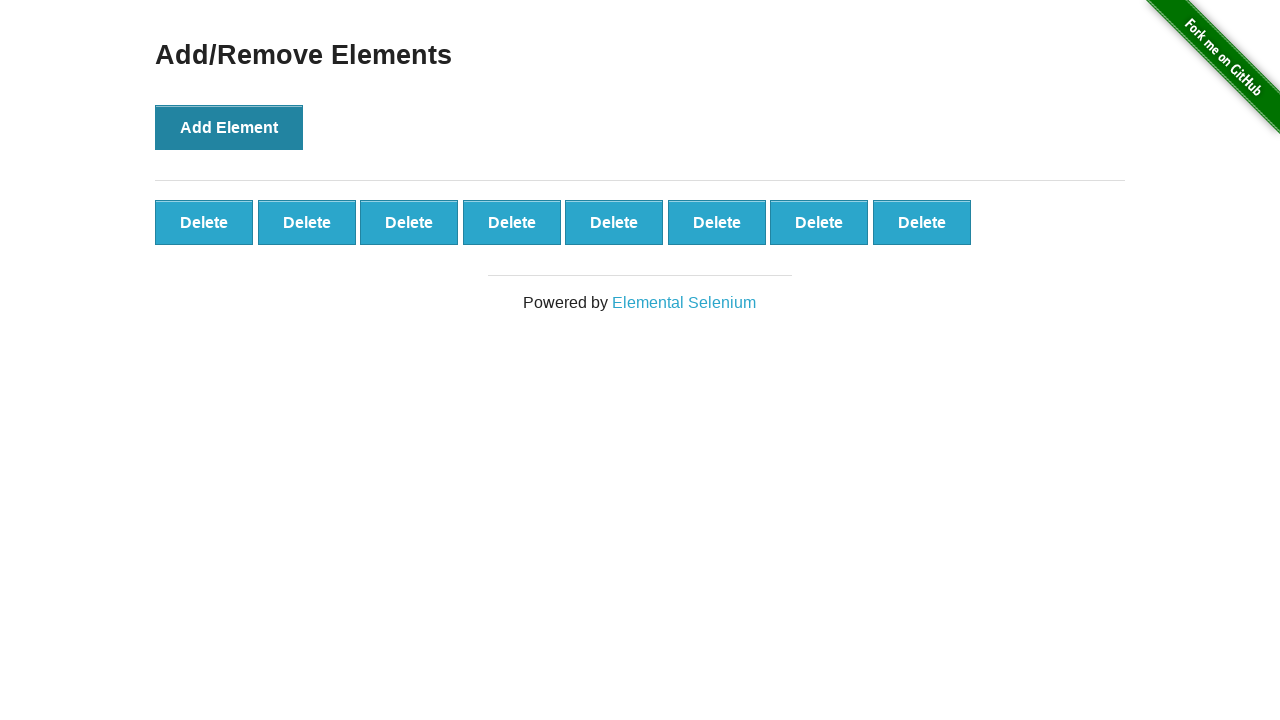

Clicked Add Element button (iteration 9/10) at (229, 127) on button:has-text('Add Element')
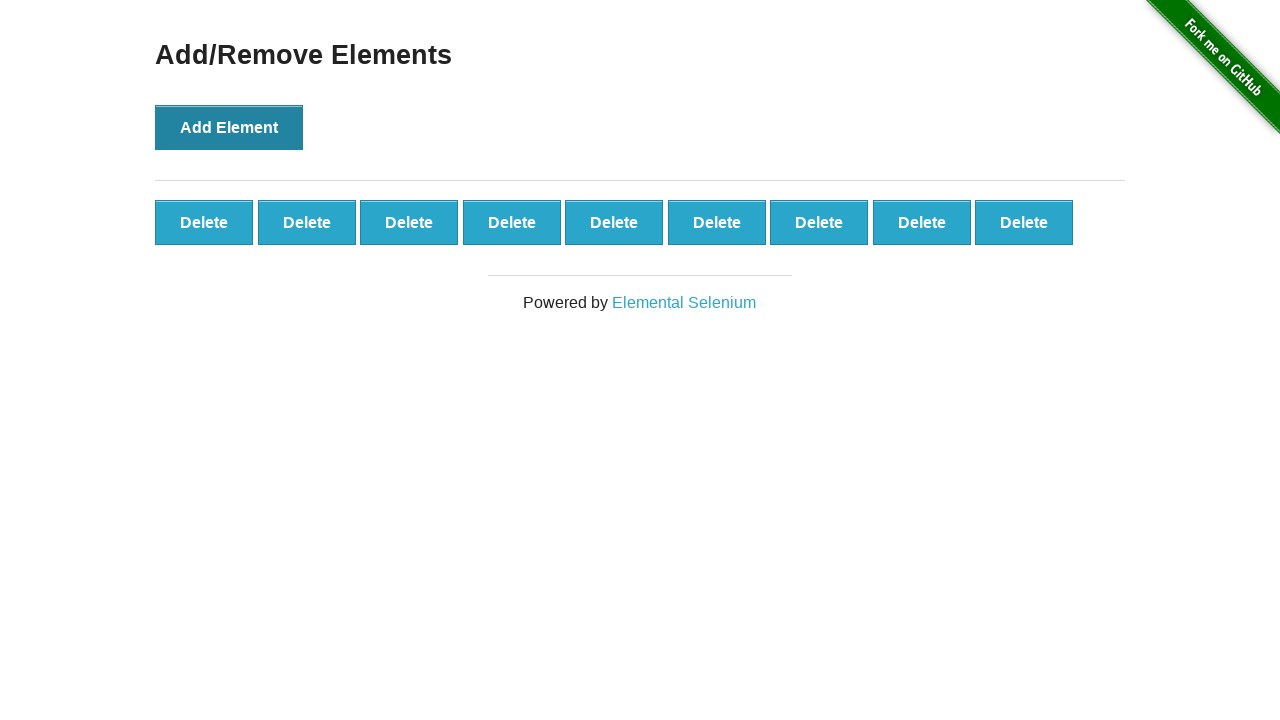

Clicked Add Element button (iteration 10/10) at (229, 127) on button:has-text('Add Element')
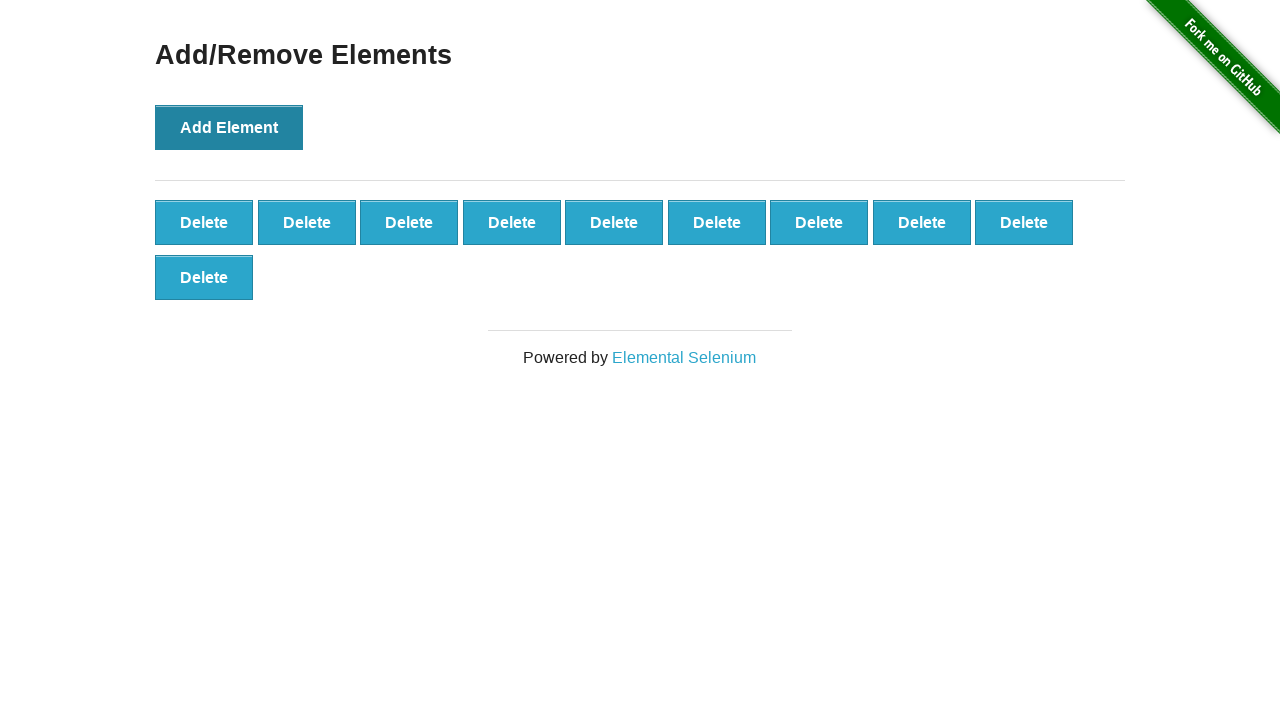

Verified 10 Delete buttons are present
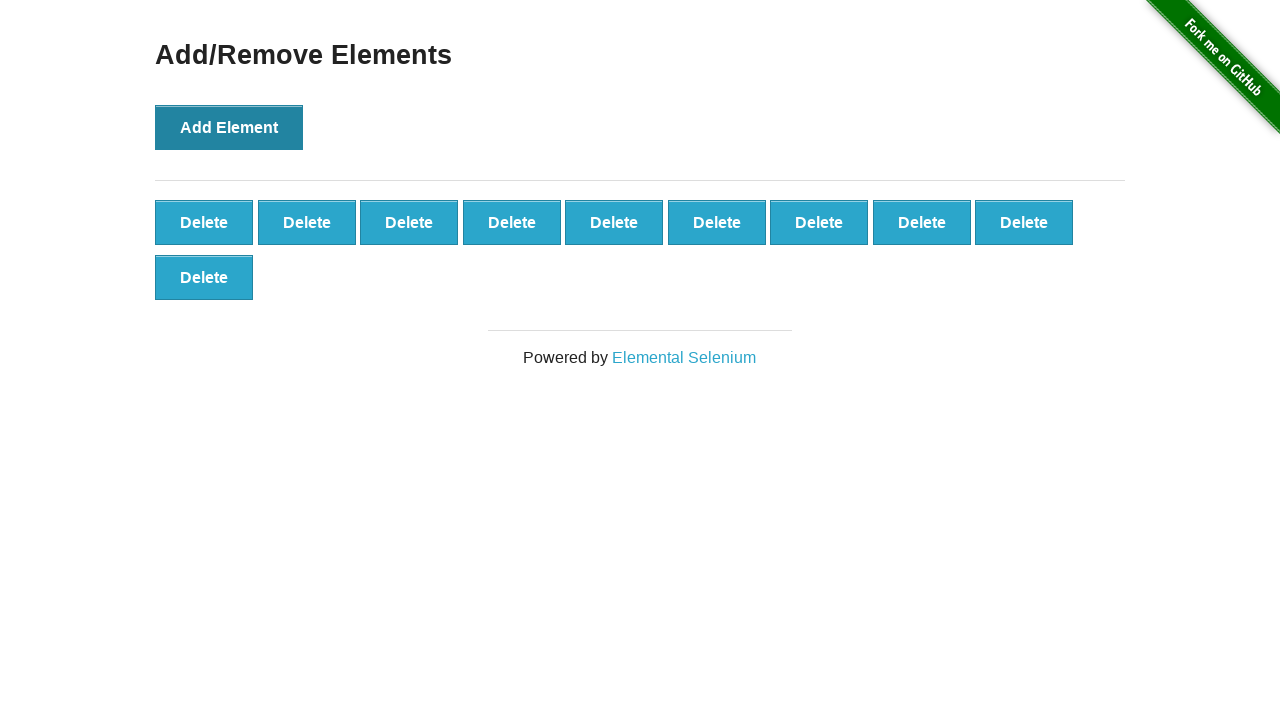

Deleted random element at index 6 (iteration 1/3) at (819, 222) on button.added-manually:has-text('Delete') >> nth=6
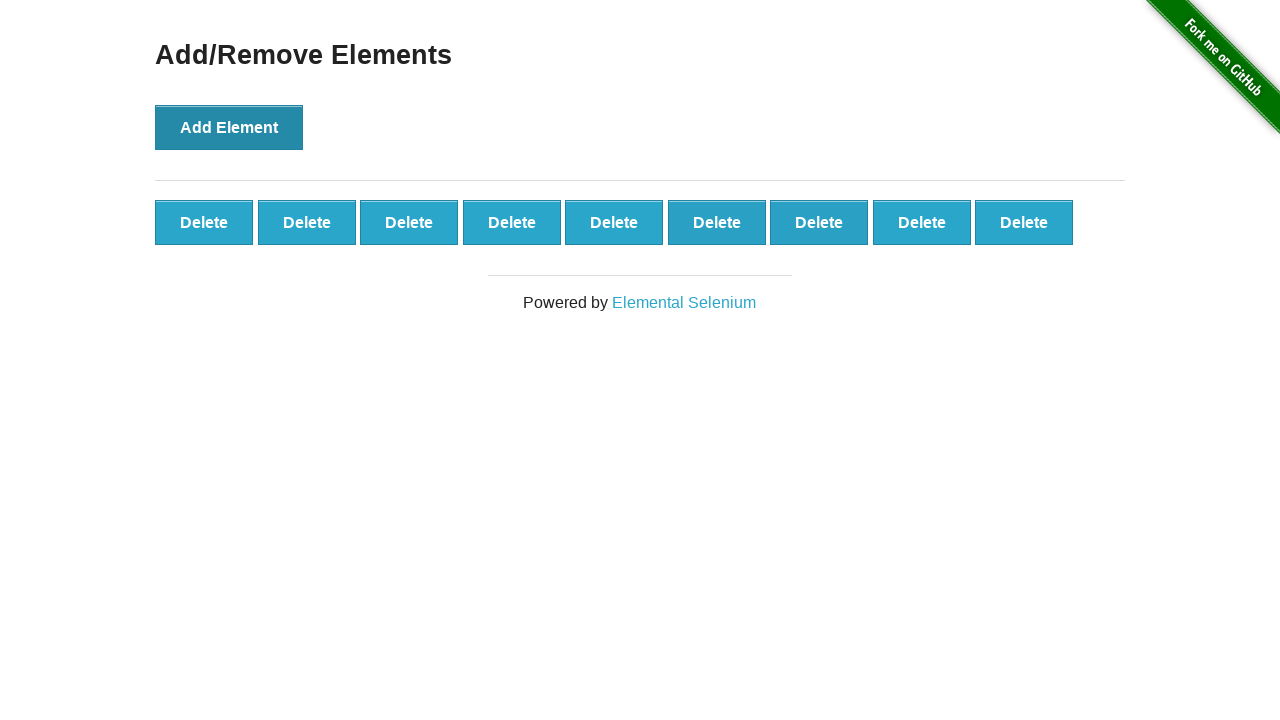

Deleted random element at index 0 (iteration 2/3) at (204, 222) on button.added-manually:has-text('Delete') >> nth=0
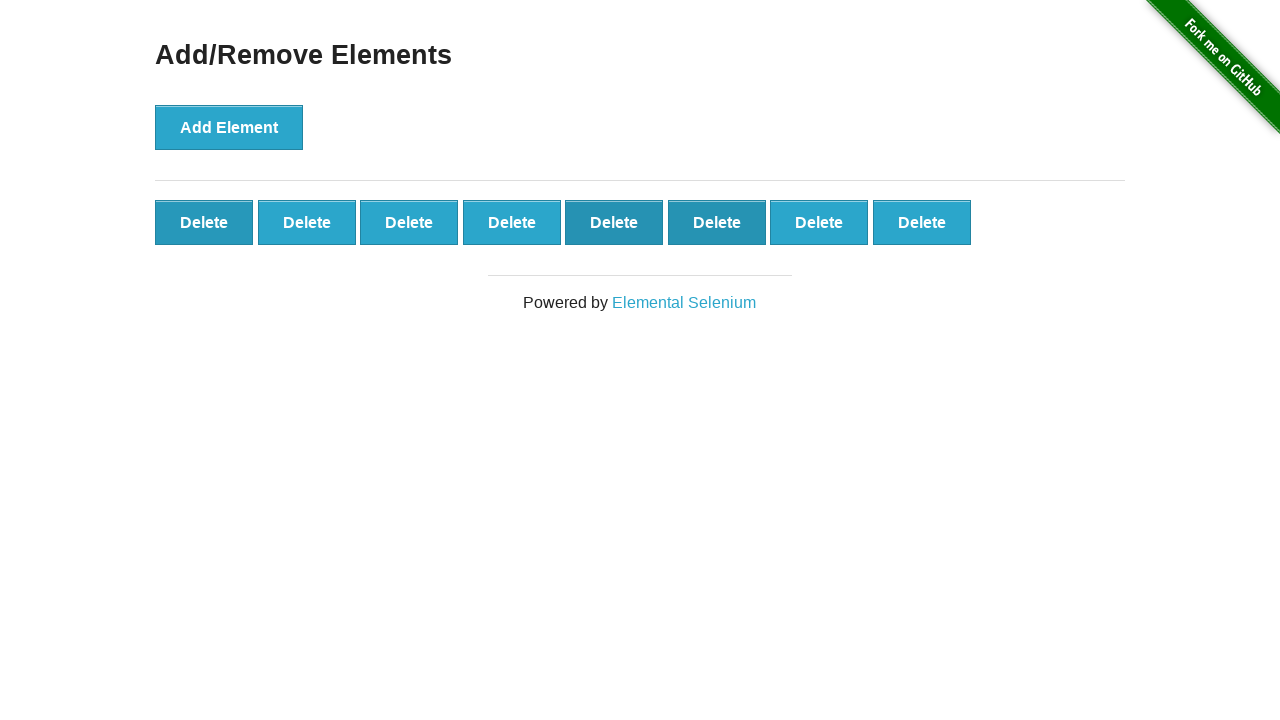

Deleted random element at index 3 (iteration 3/3) at (512, 222) on button.added-manually:has-text('Delete') >> nth=3
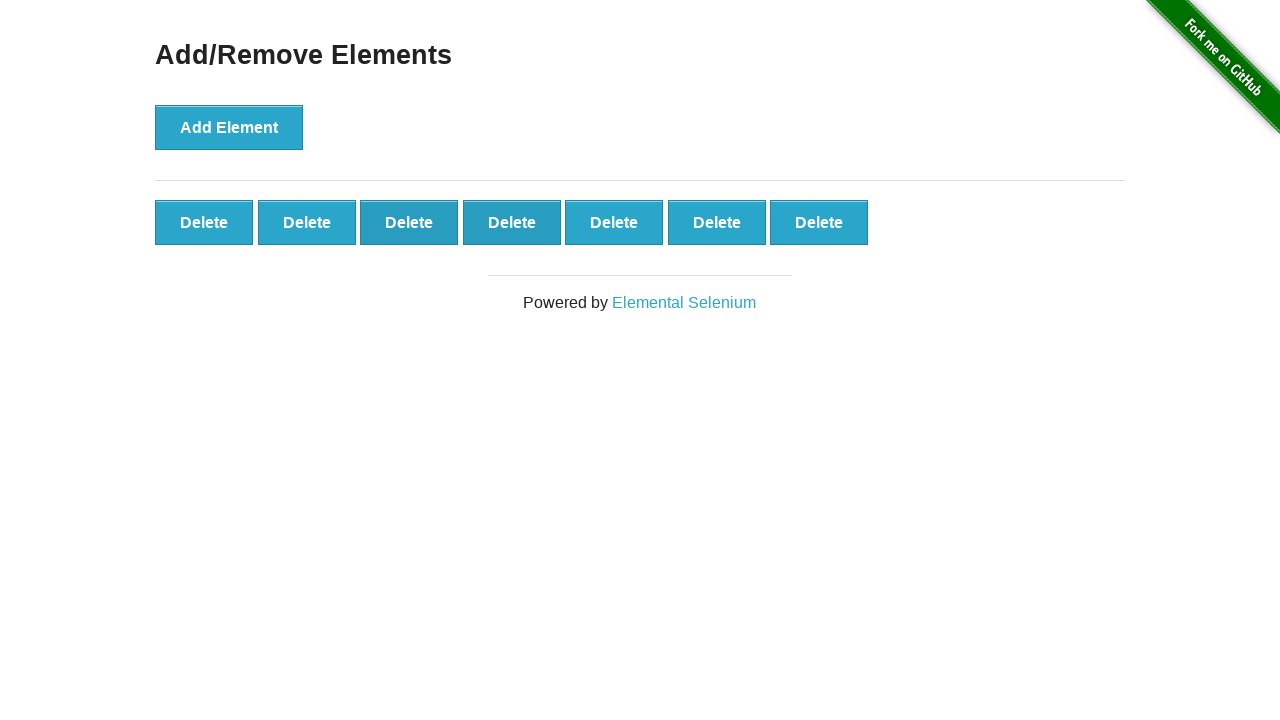

Verified 7 Delete buttons remain after deleting 3 random elements
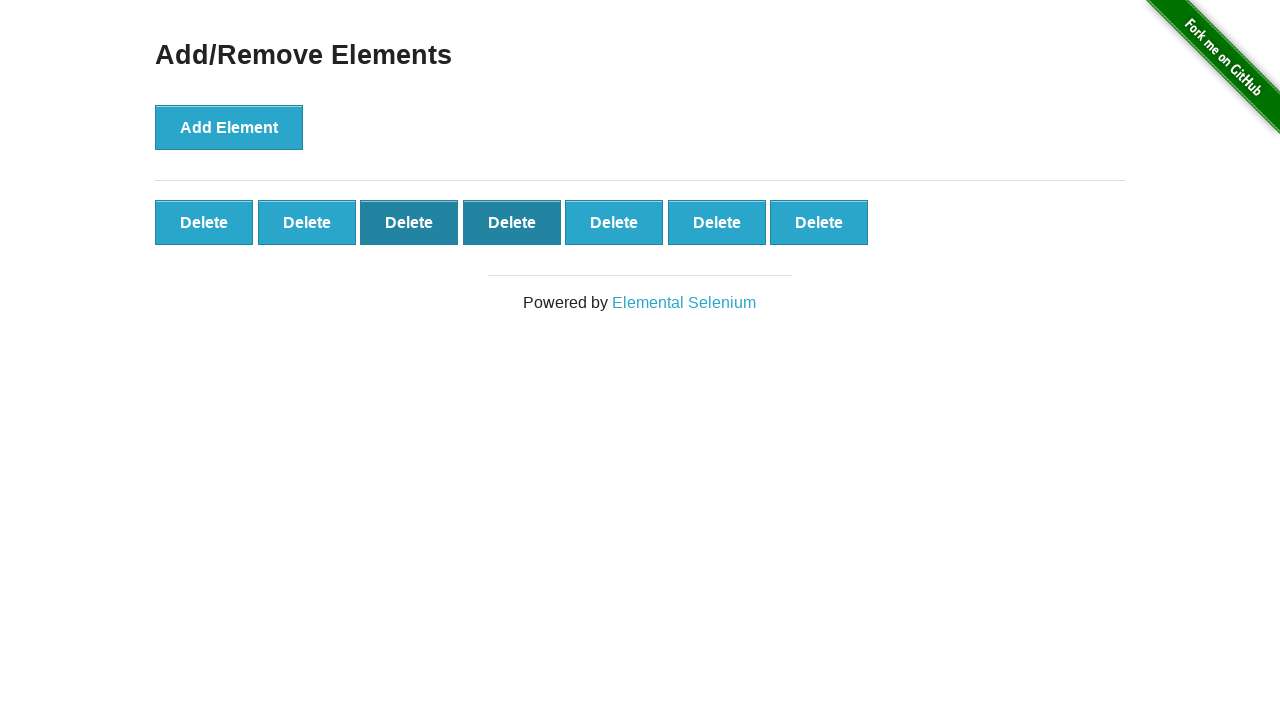

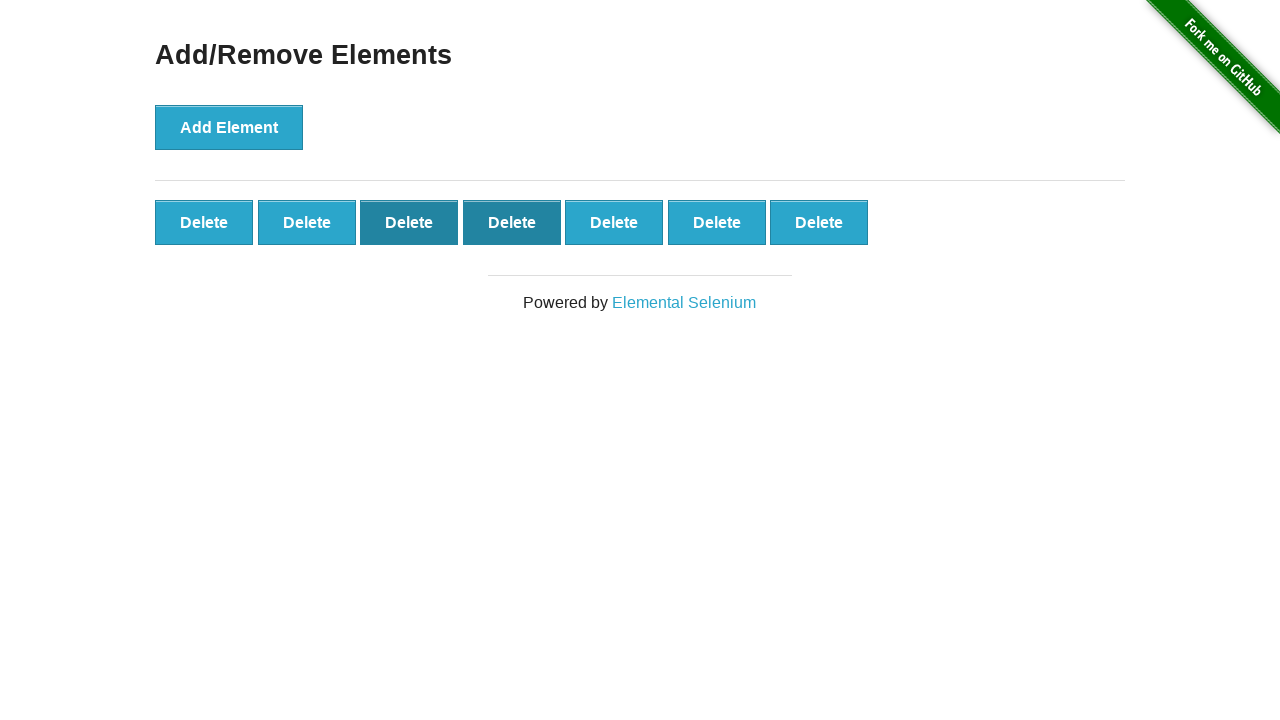